Tests registration form submission with minimum required fields: first name, last name, gender, phone number, and birth date

Starting URL: https://demoqa.com/automation-practice-form

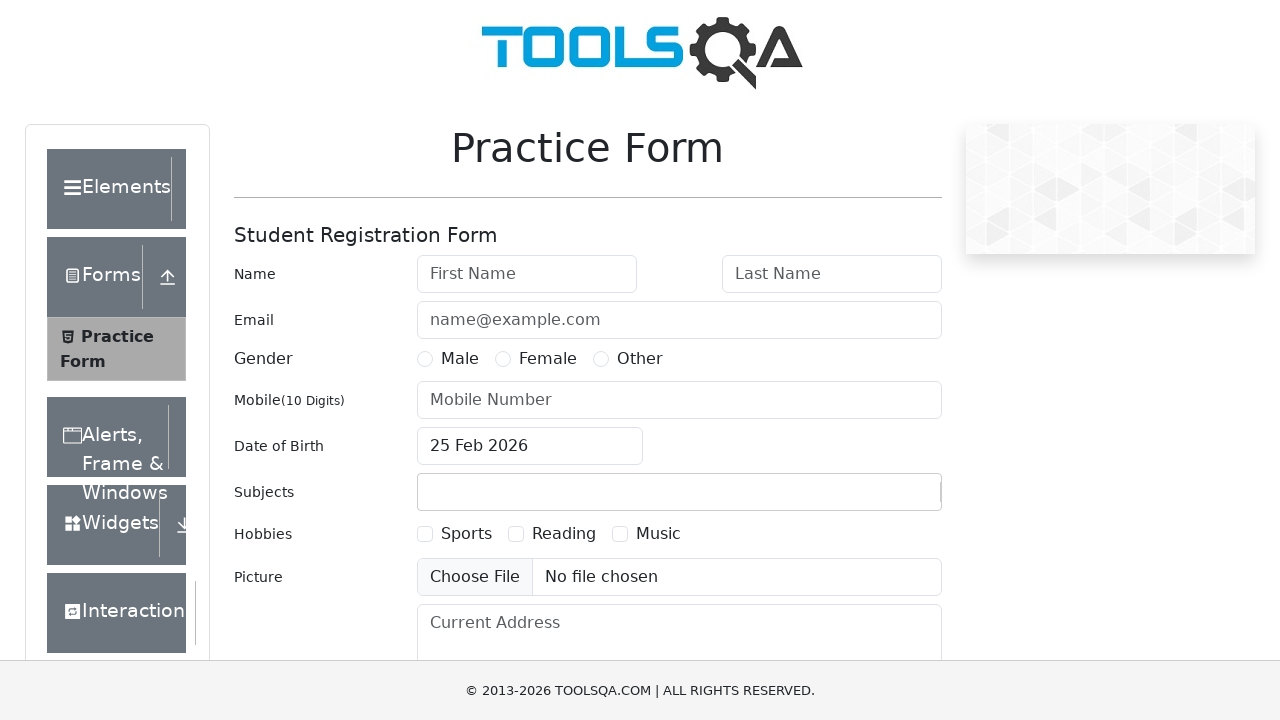

Filled first name field with 'Julija' on #firstName
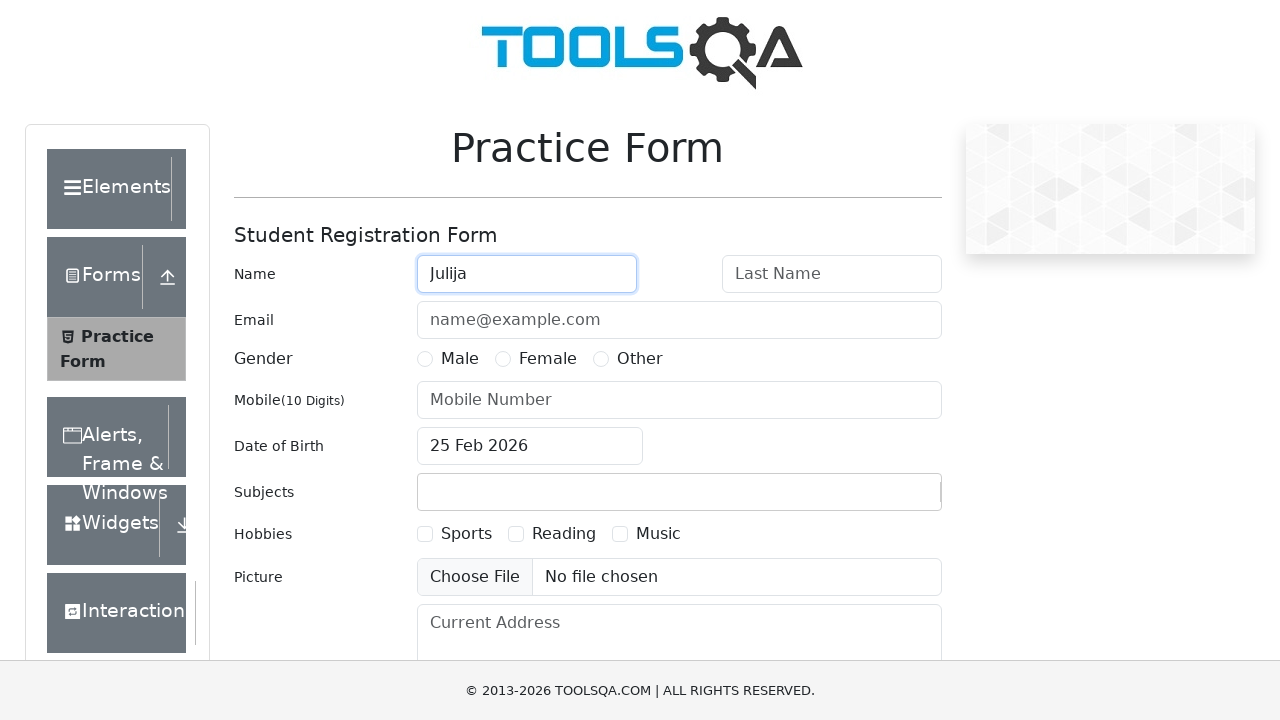

Filled last name field with 'Ivanova' on #lastName
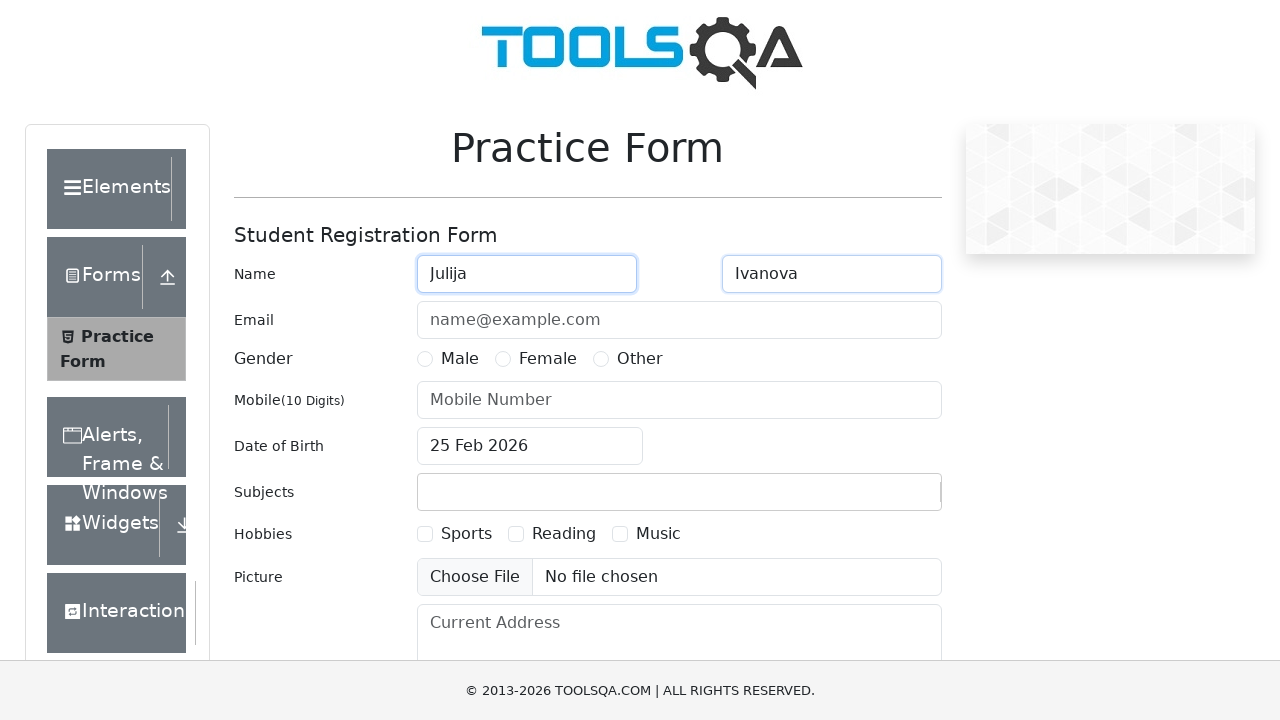

Selected Female gender option at (548, 359) on label[for='gender-radio-2']
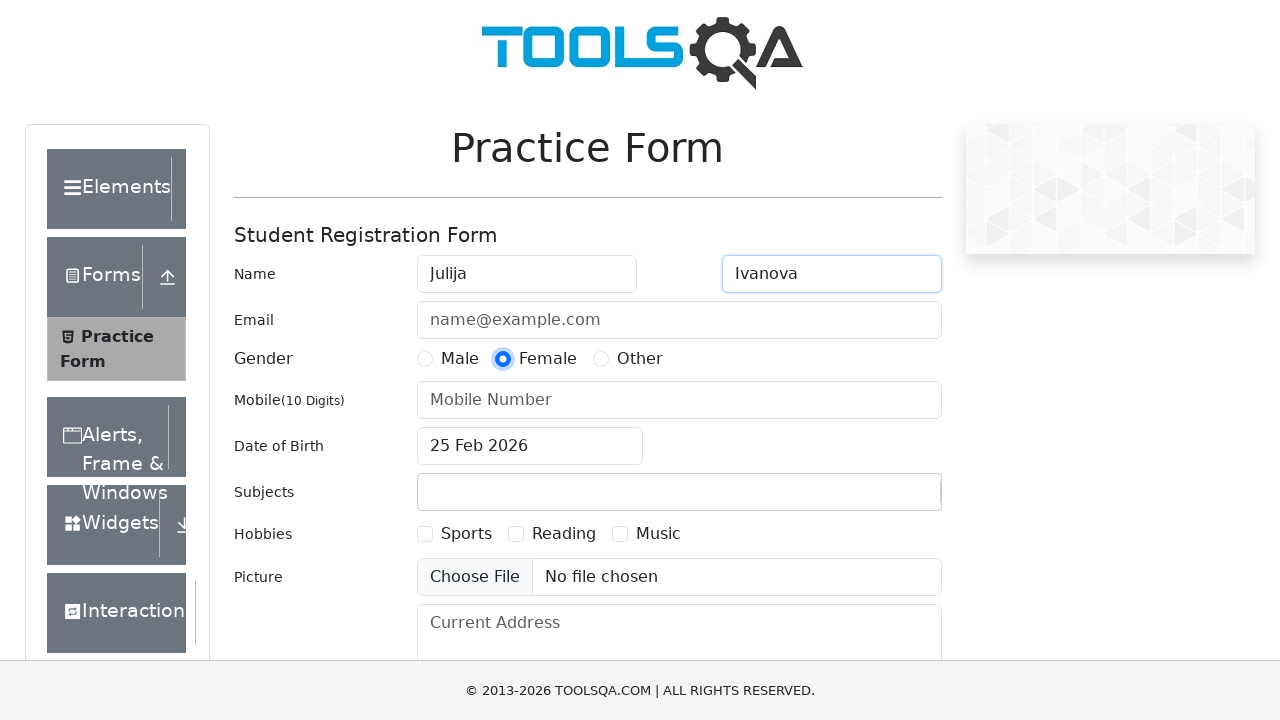

Filled phone number field with '89195577328' on #userNumber
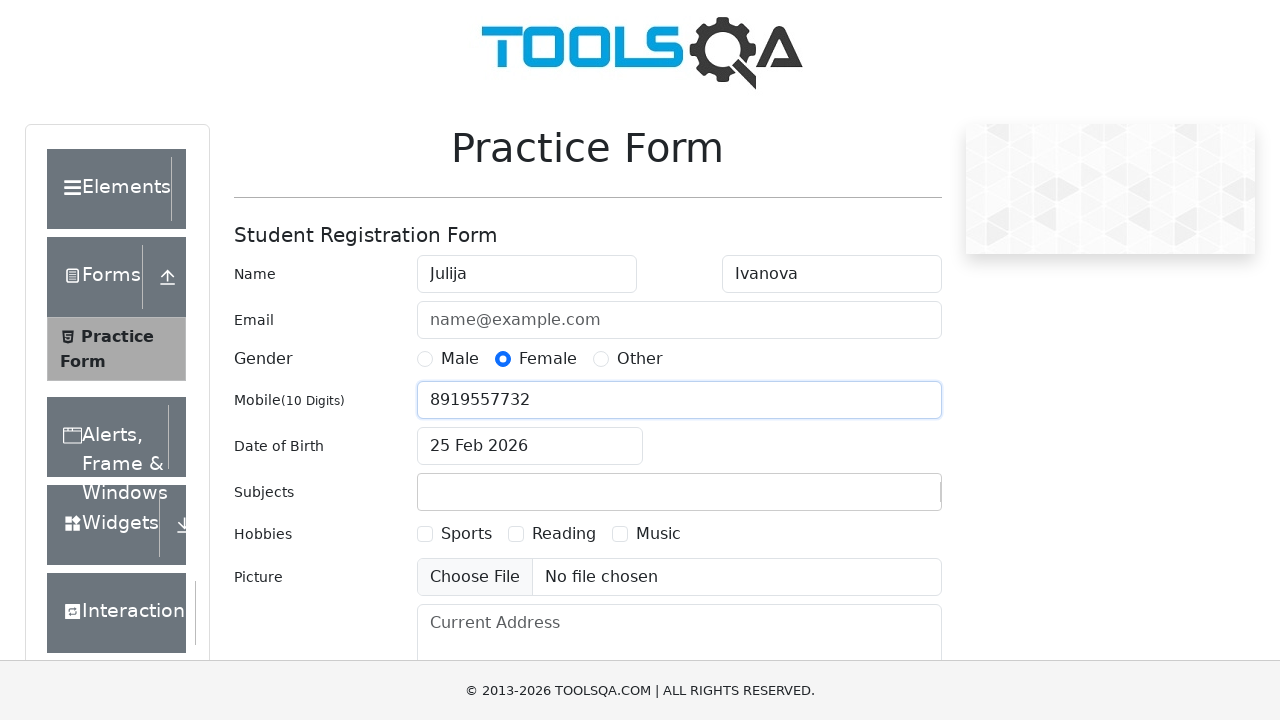

Clicked date of birth input field to open date picker at (530, 446) on #dateOfBirthInput
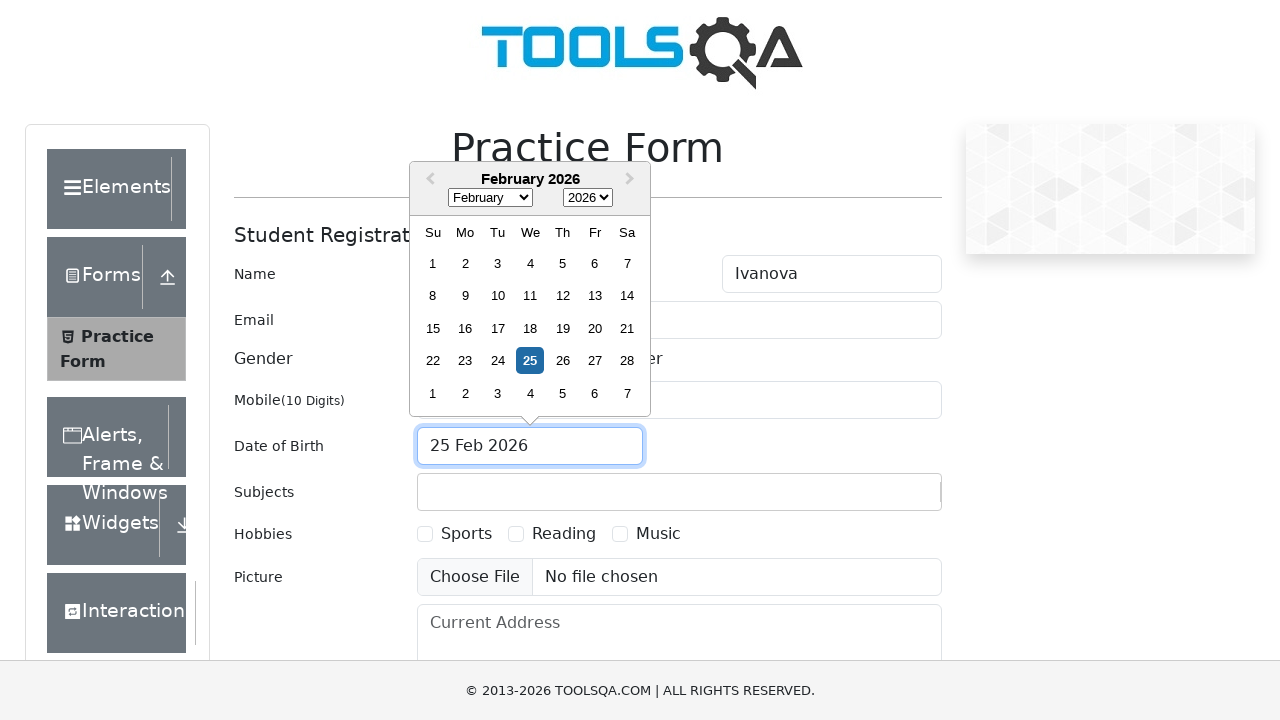

Selected March from month dropdown on .react-datepicker__month-select
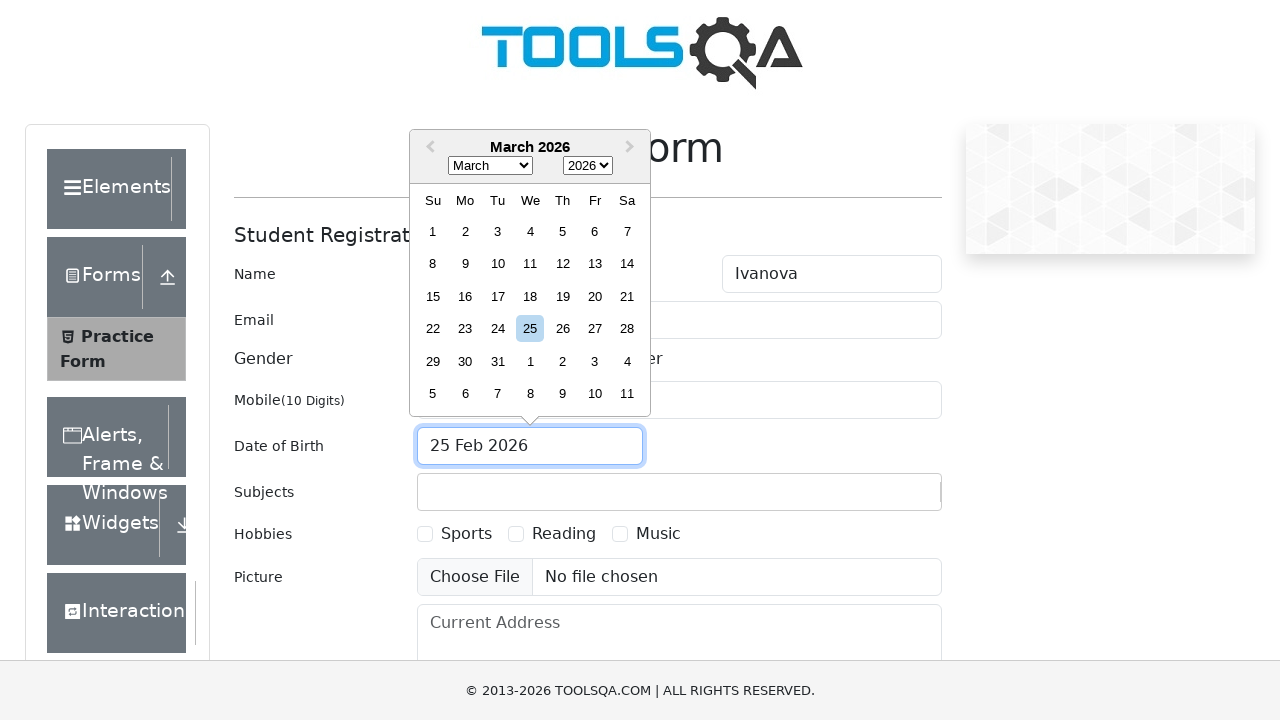

Selected 1997 from year dropdown on .react-datepicker__year-select
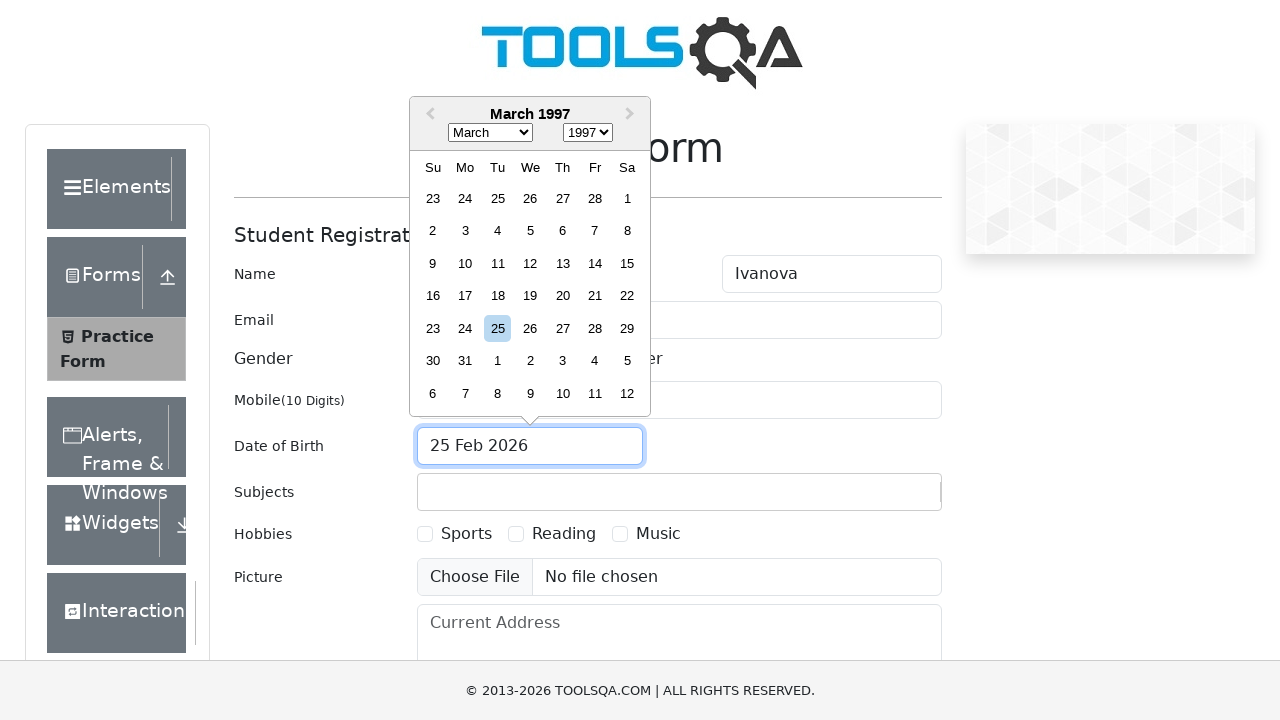

Selected day 4 from calendar at (498, 231) on .react-datepicker__day--004
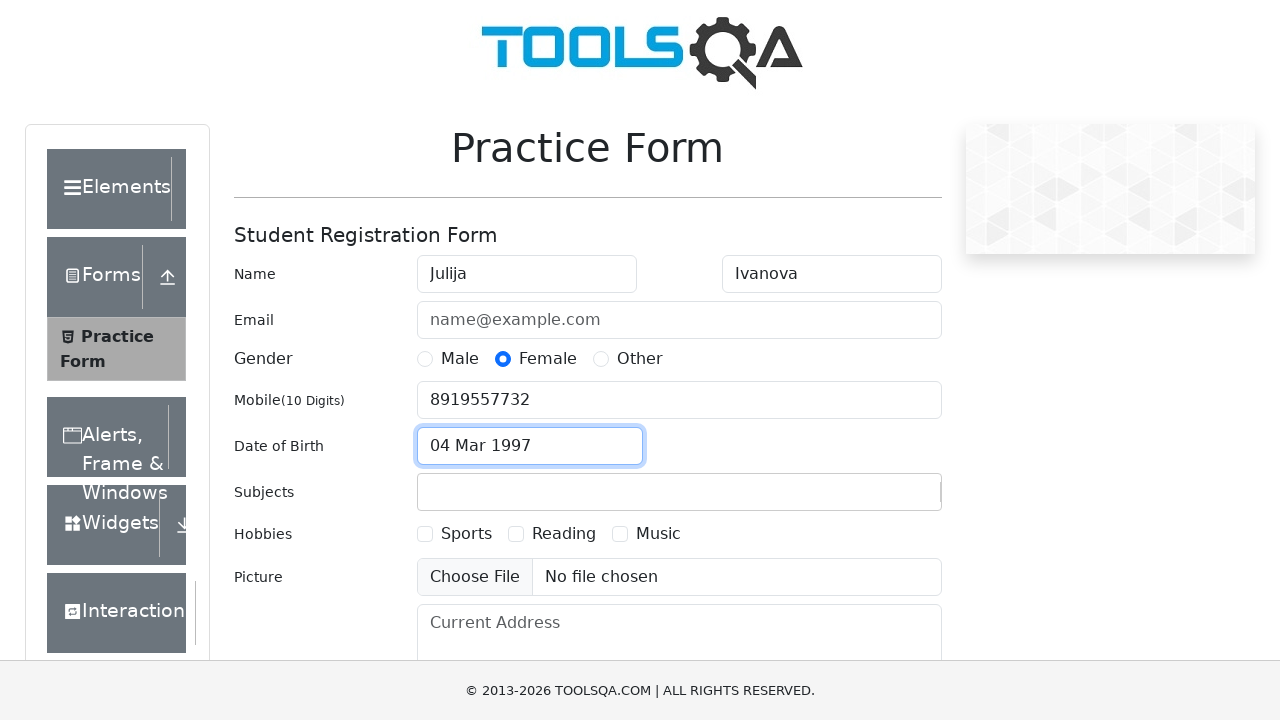

Clicked submit button to submit registration form at (885, 499) on #submit
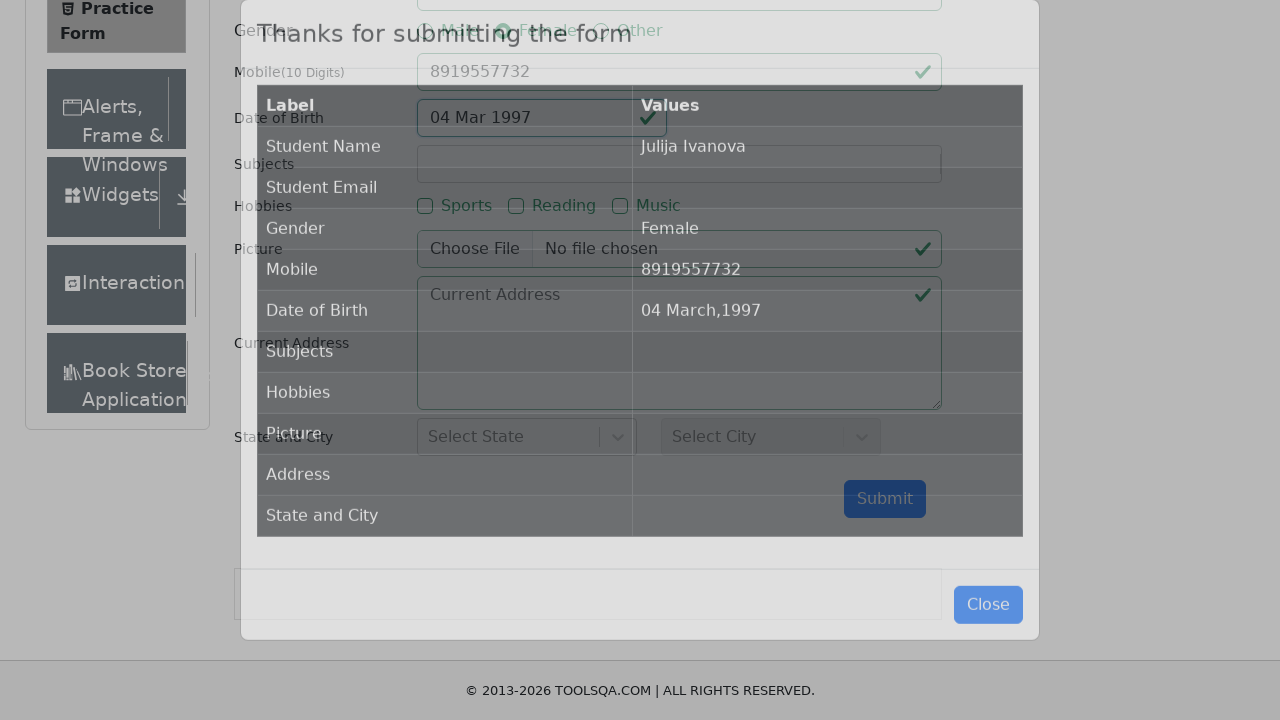

Results modal content loaded
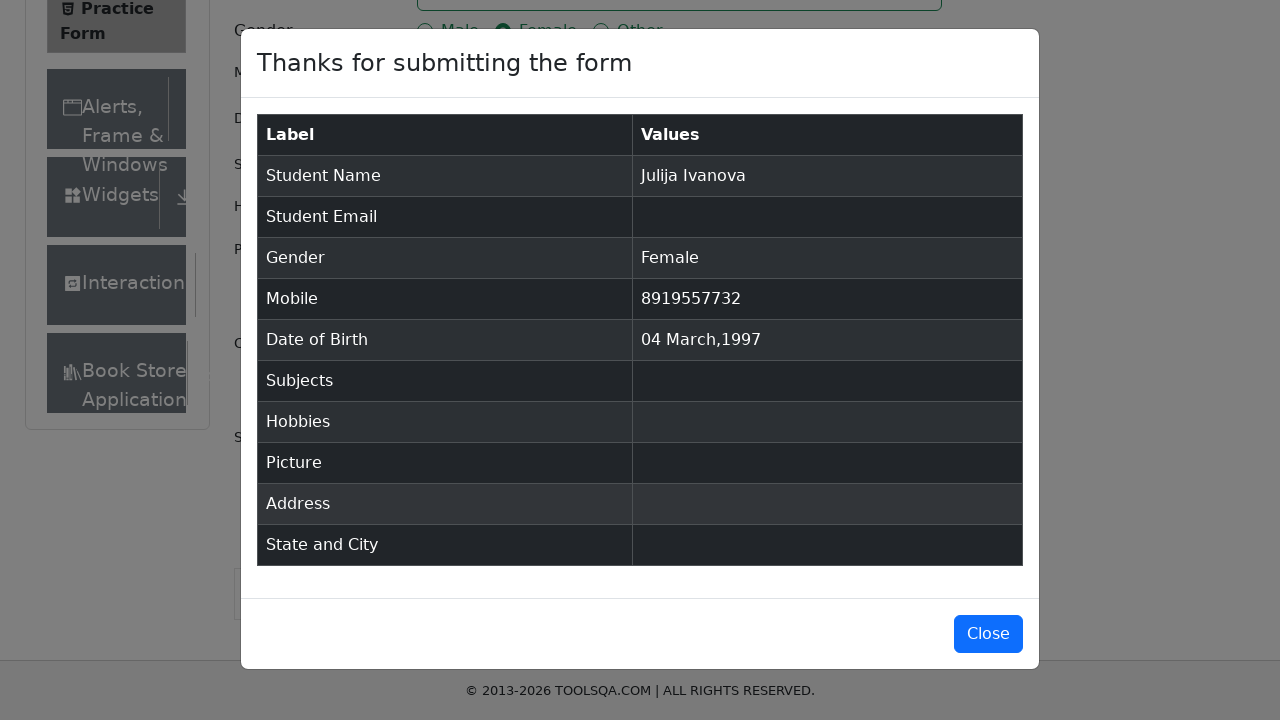

Verified that 'Julija Ivanova' appears in submission results
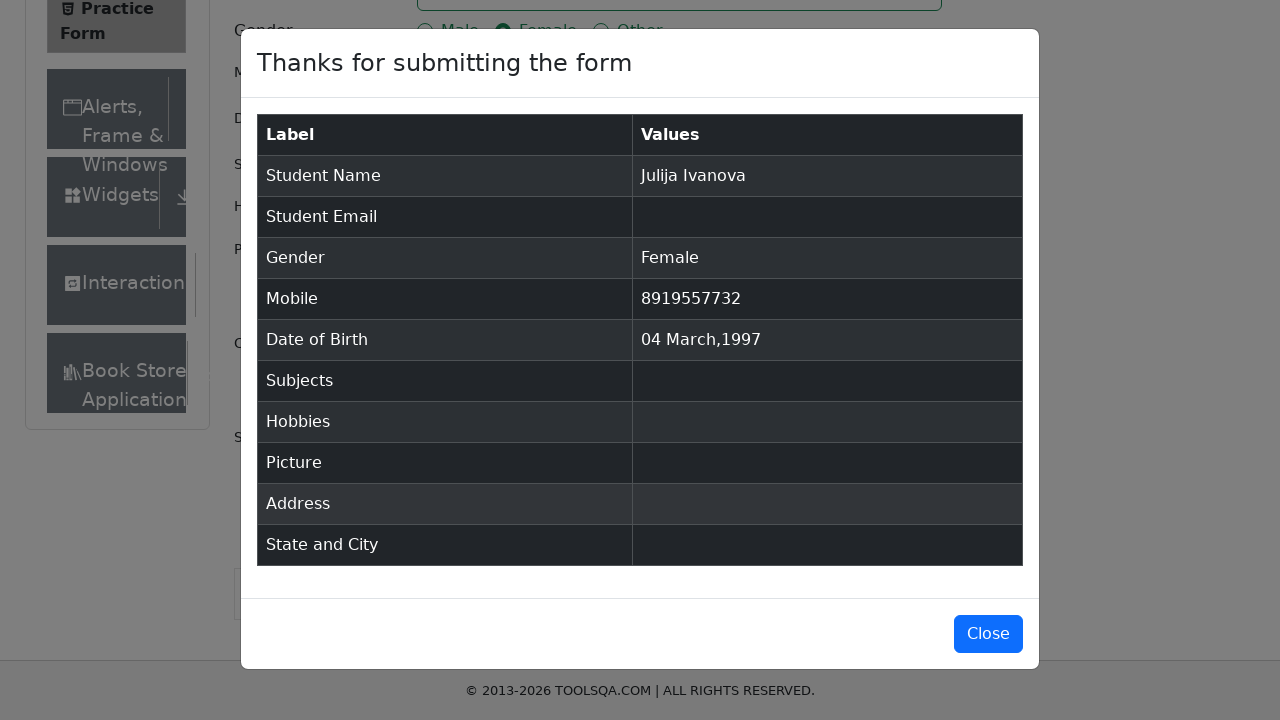

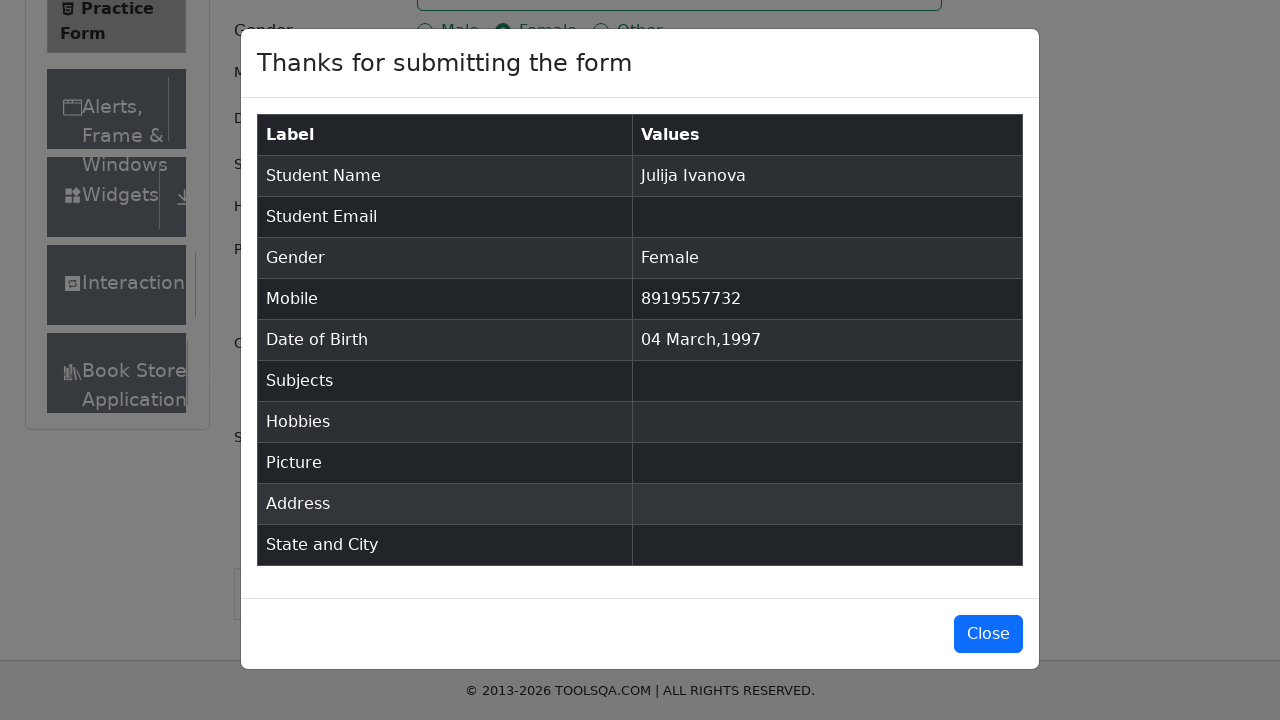